Tests a custom passengers dropdown (built with divs) by clicking to open it, adding adult passengers, and confirming the selection

Starting URL: https://rahulshettyacademy.com/dropdownsPractise/

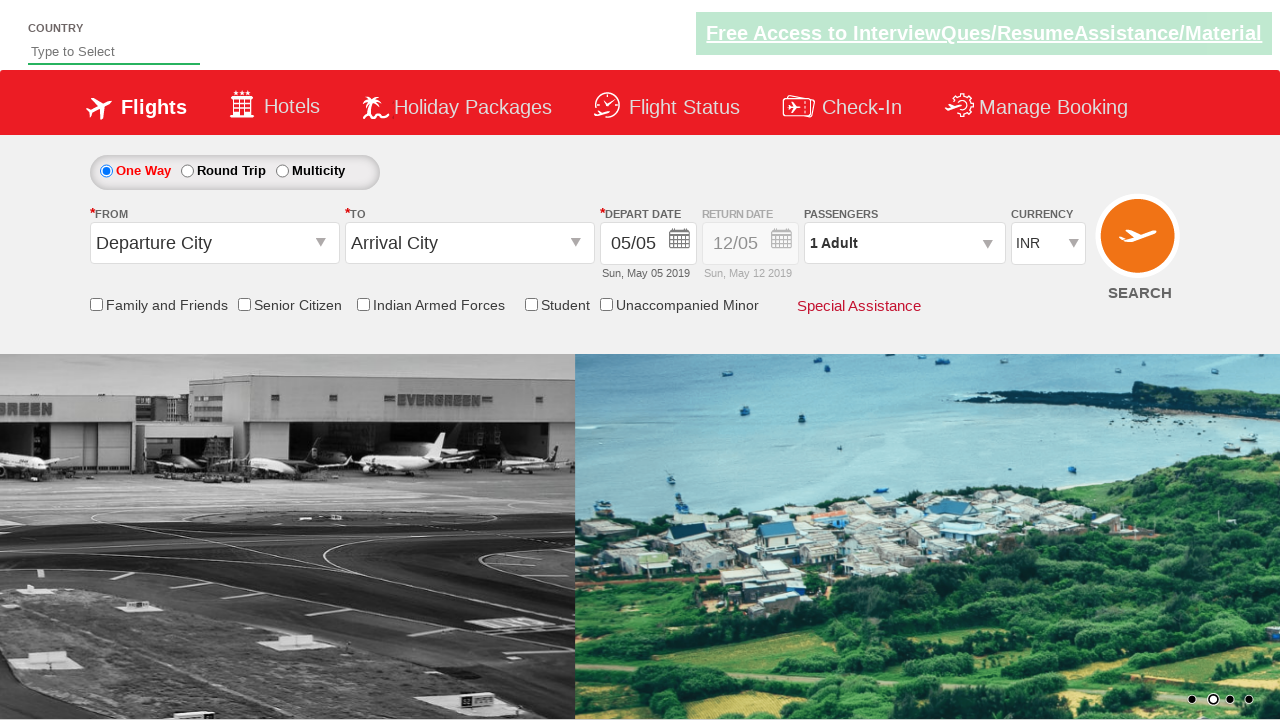

Passenger dropdown element is visible
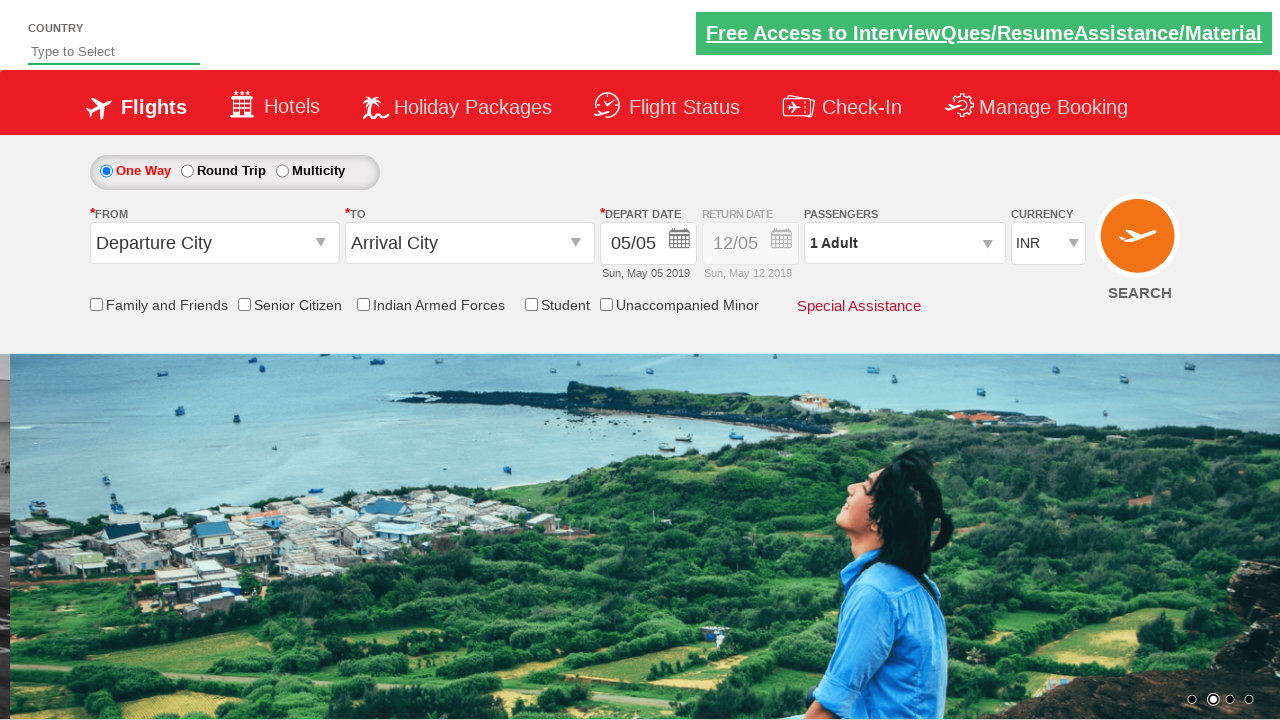

Clicked passenger dropdown to open it at (904, 243) on #divpaxinfo
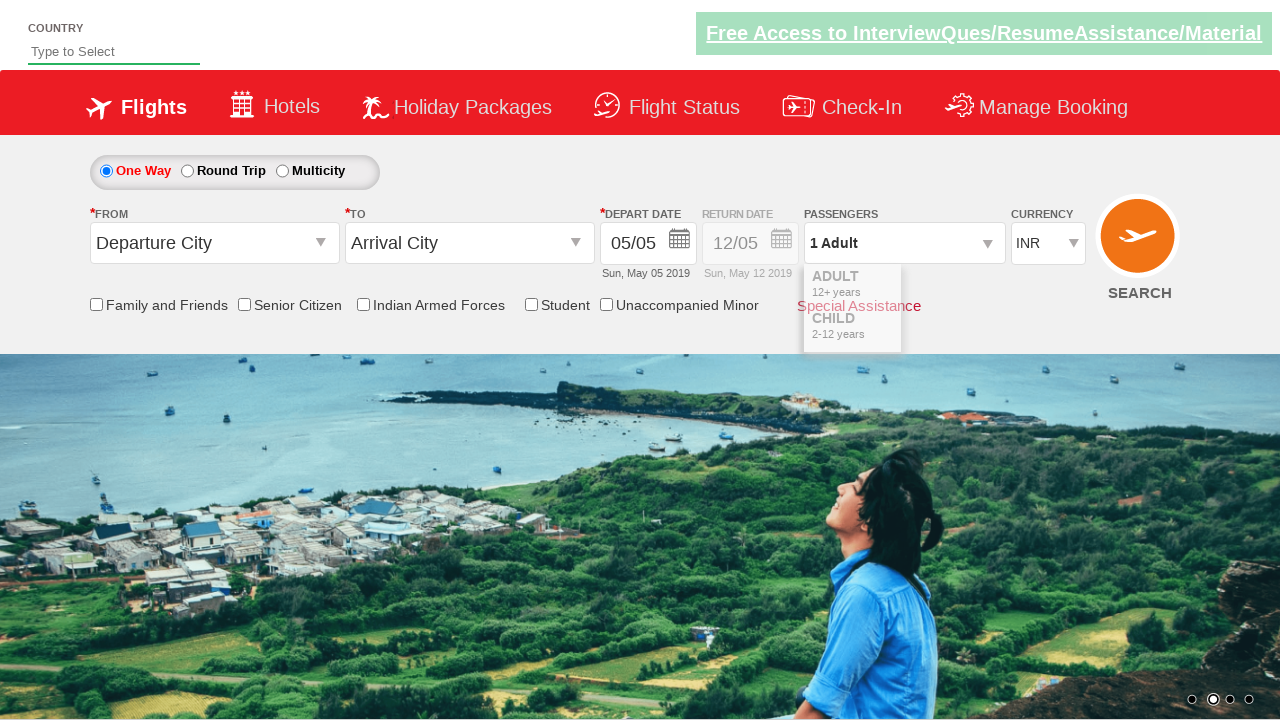

Add adults button is visible
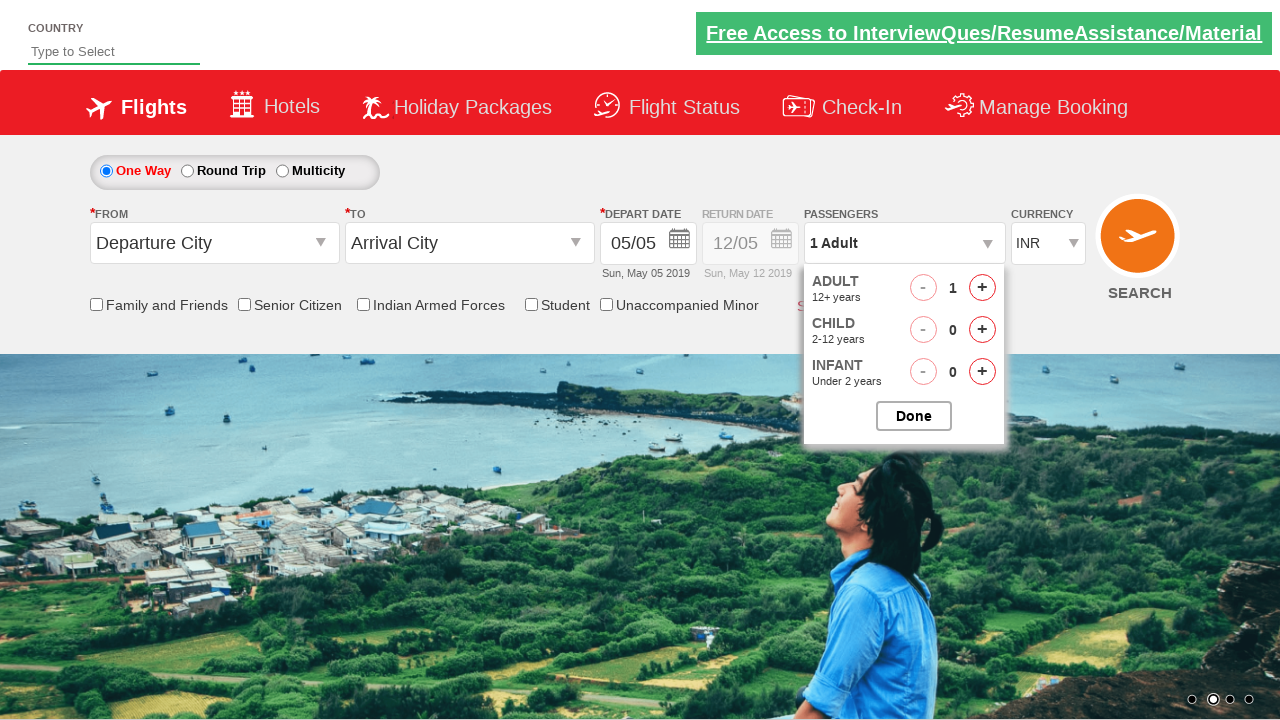

Clicked add adults button (1st click) at (982, 288) on #hrefIncAdt
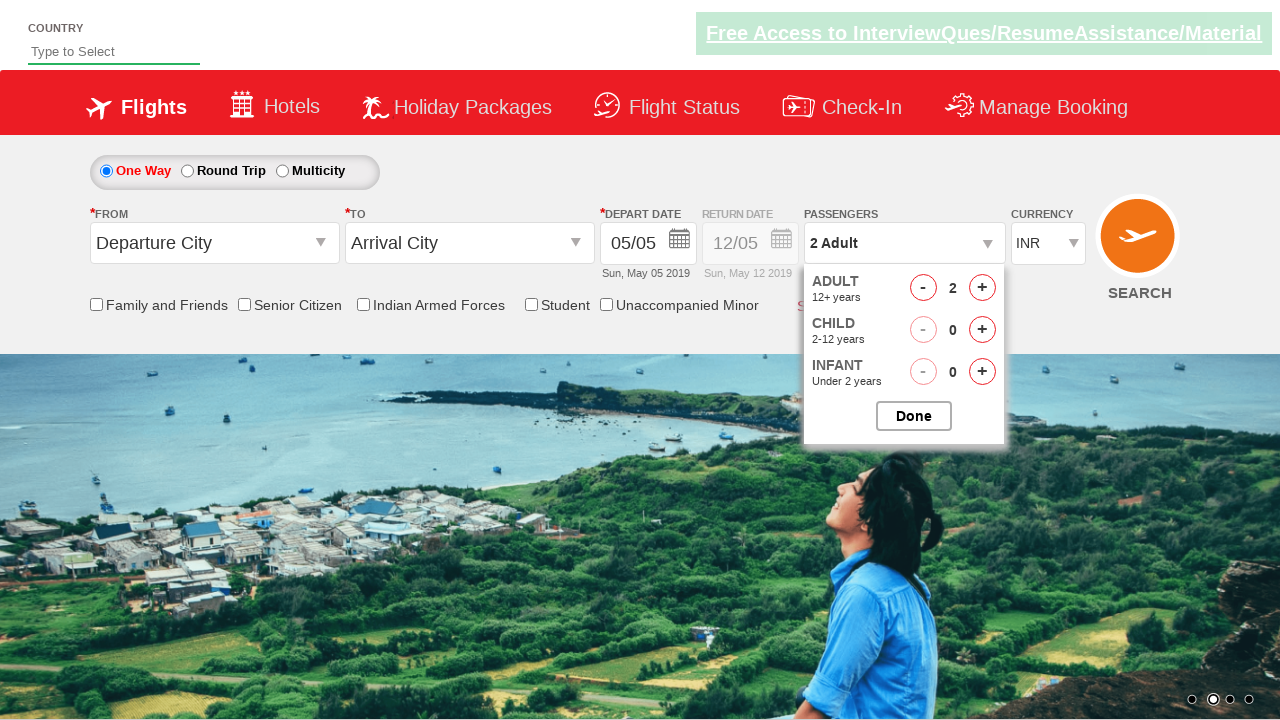

Clicked add adults button (2nd click) at (982, 288) on #hrefIncAdt
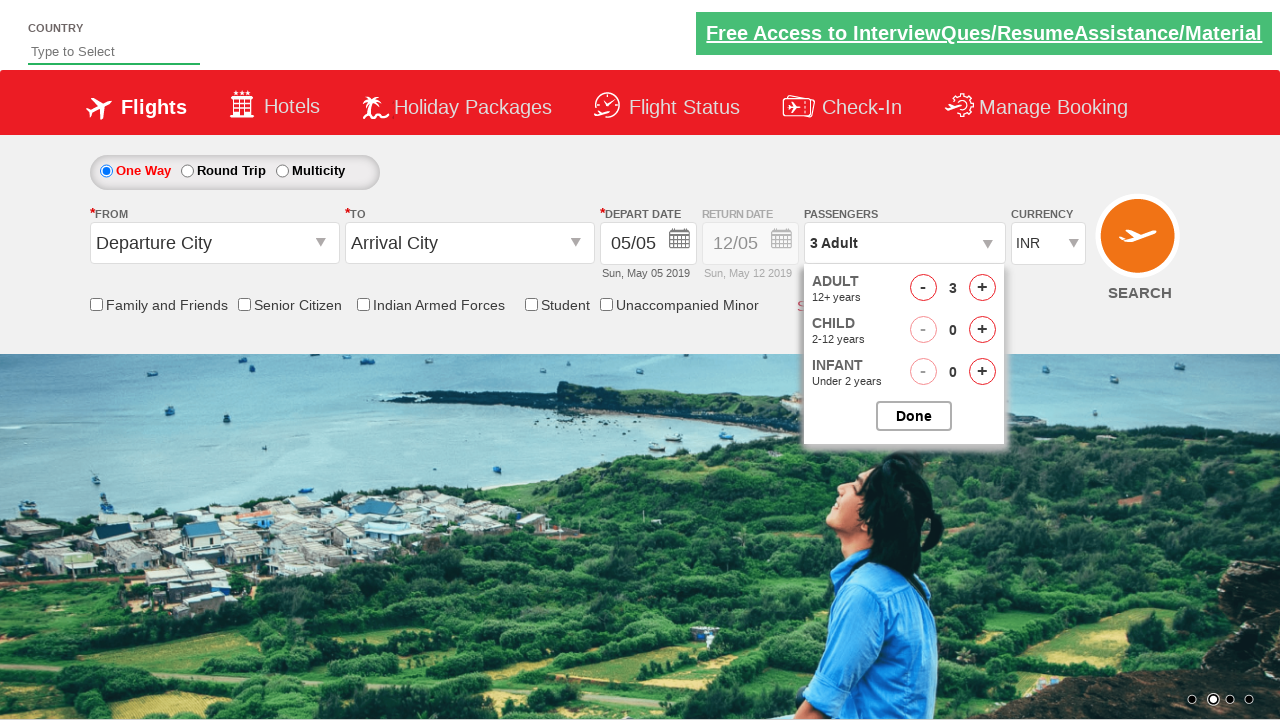

Clicked add adults button (3rd click) at (982, 288) on #hrefIncAdt
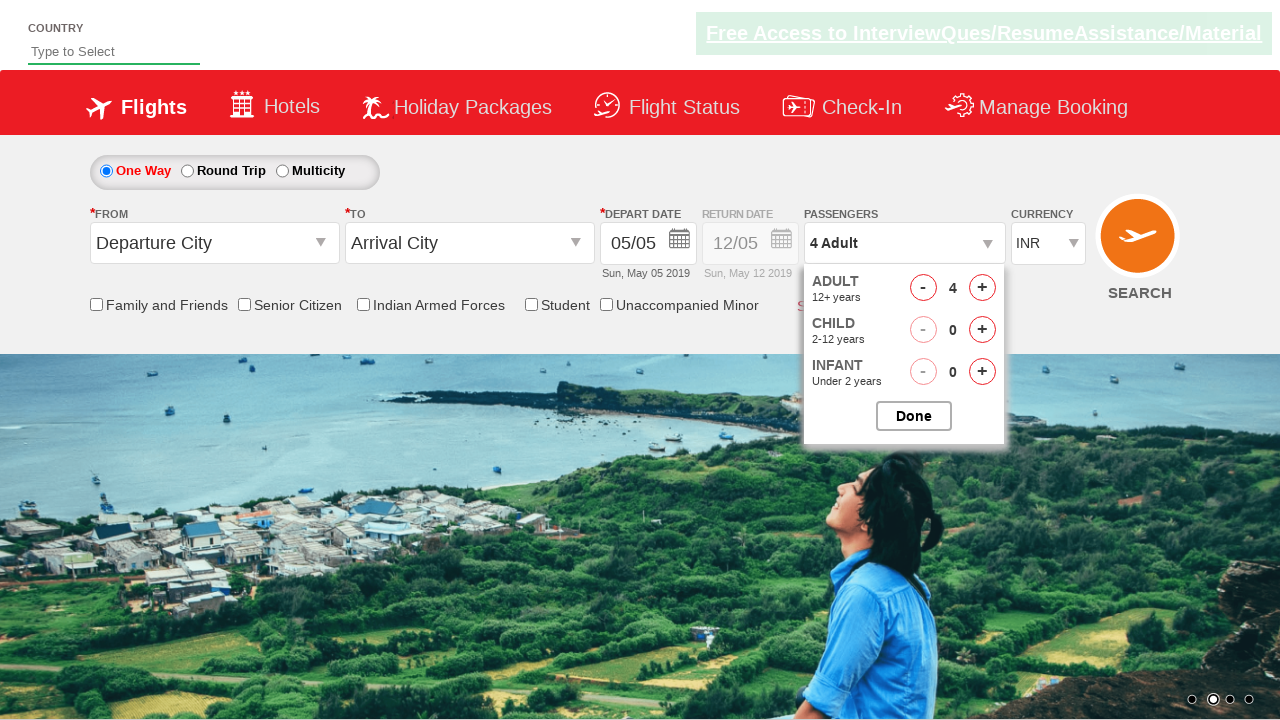

Done button is visible
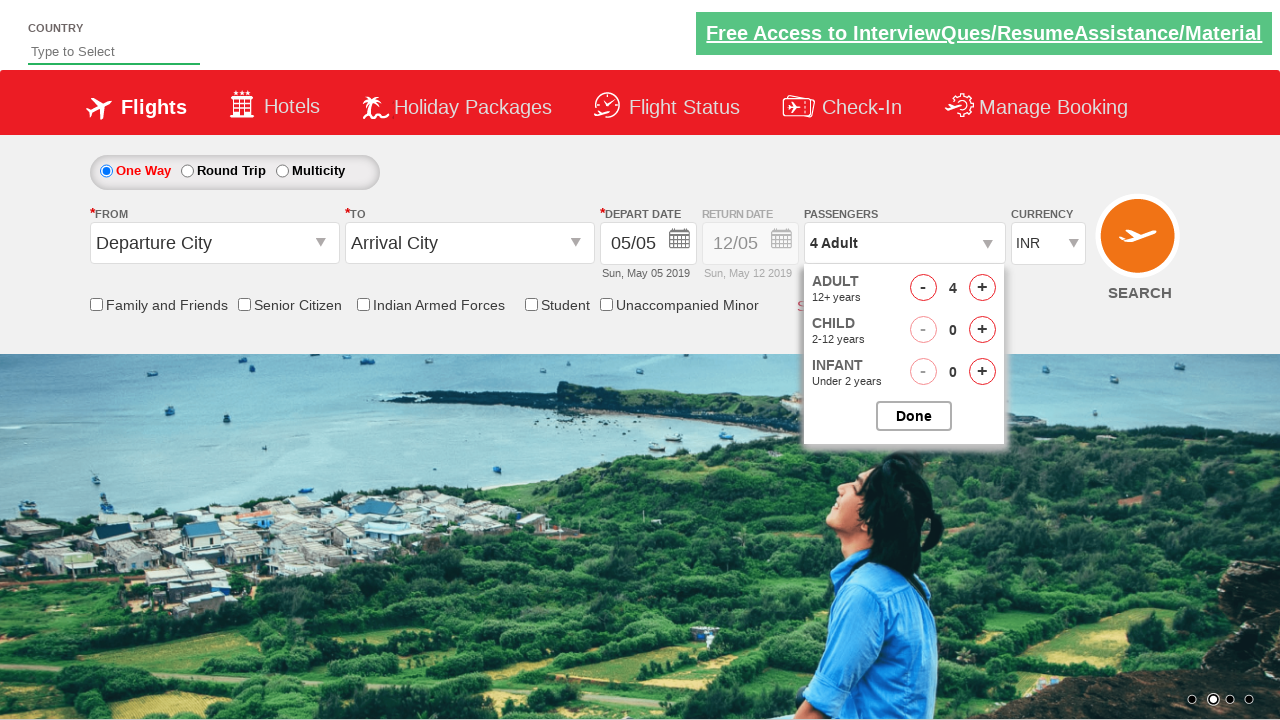

Clicked Done button to close passenger dropdown at (914, 416) on #btnclosepaxoption
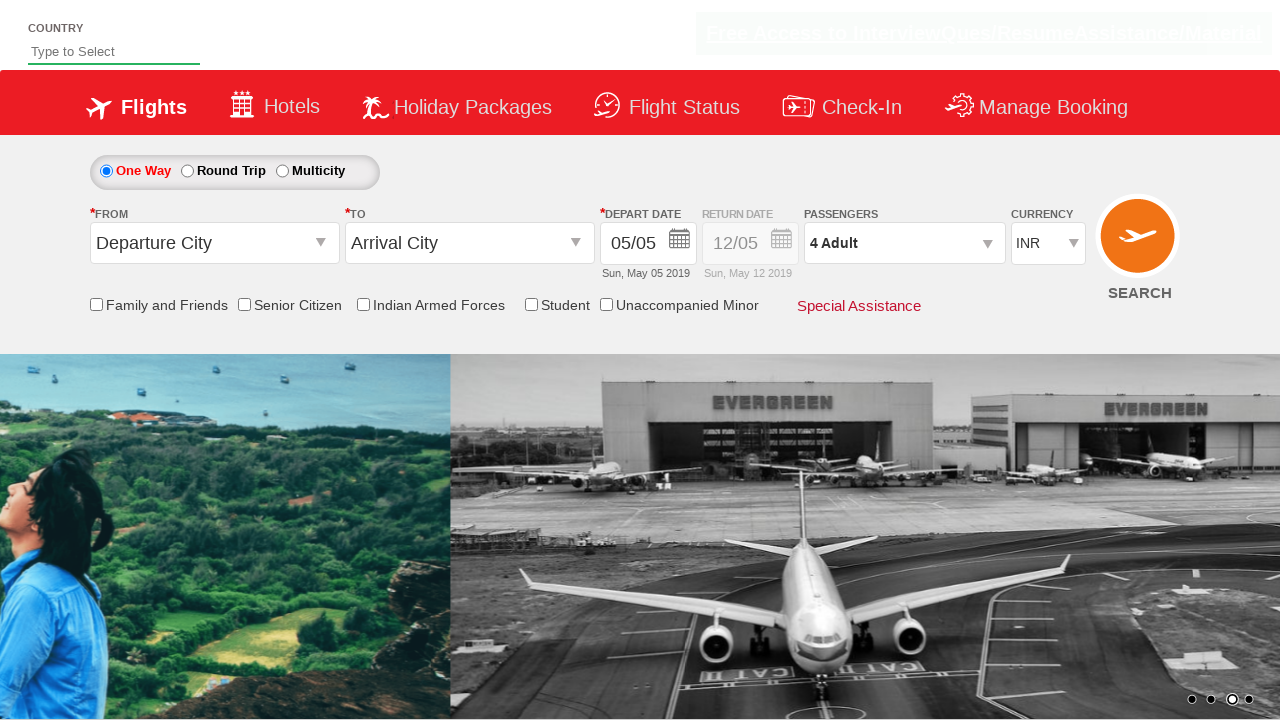

Passenger dropdown is visible after closing
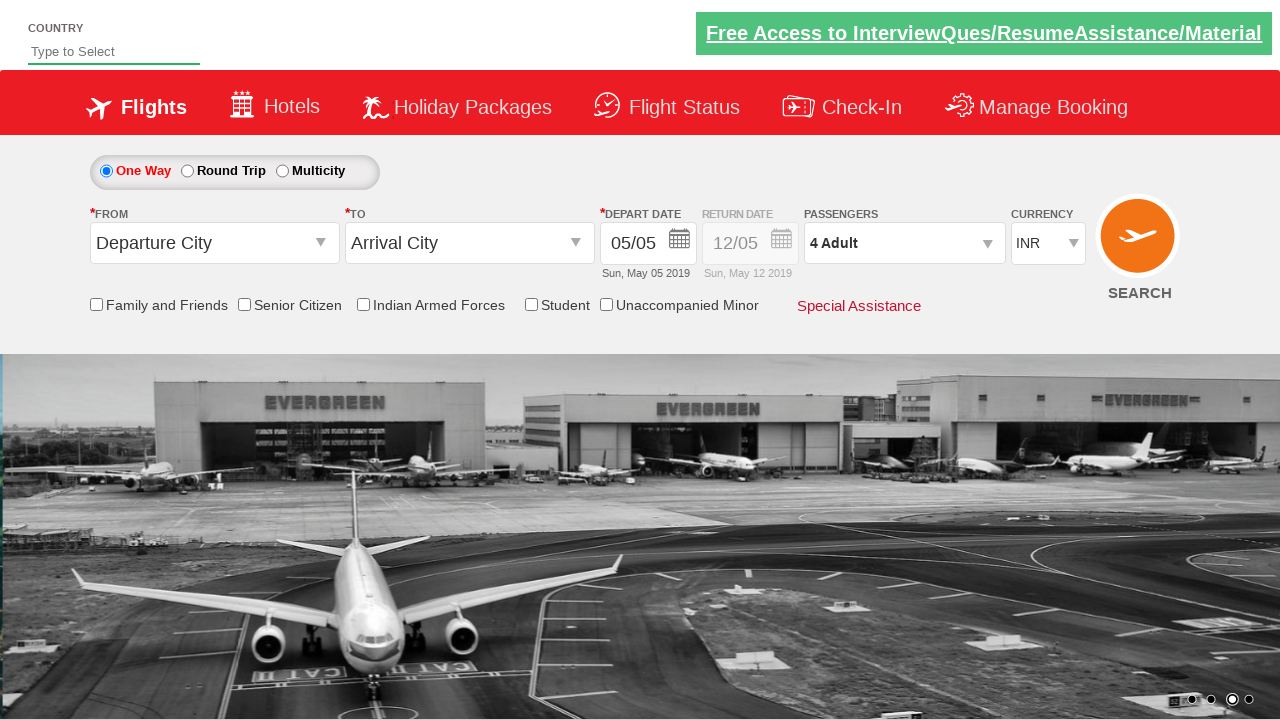

Verified passenger count shows '4 Adult'
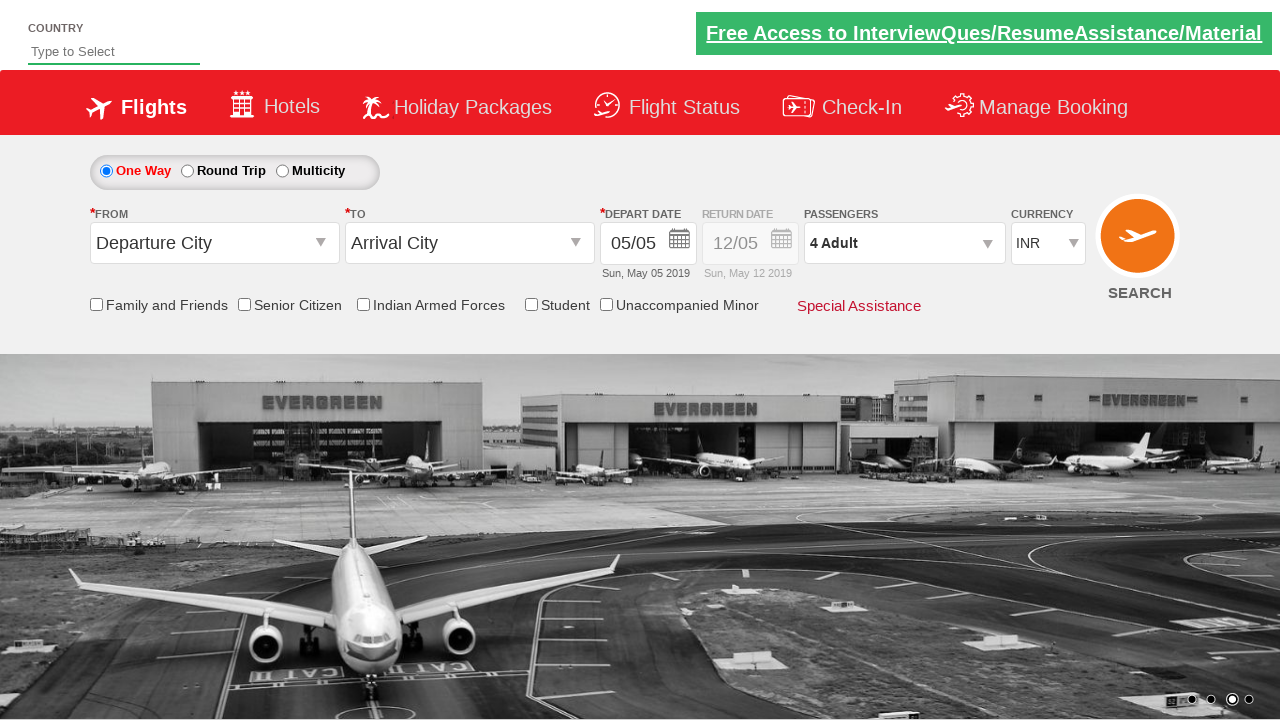

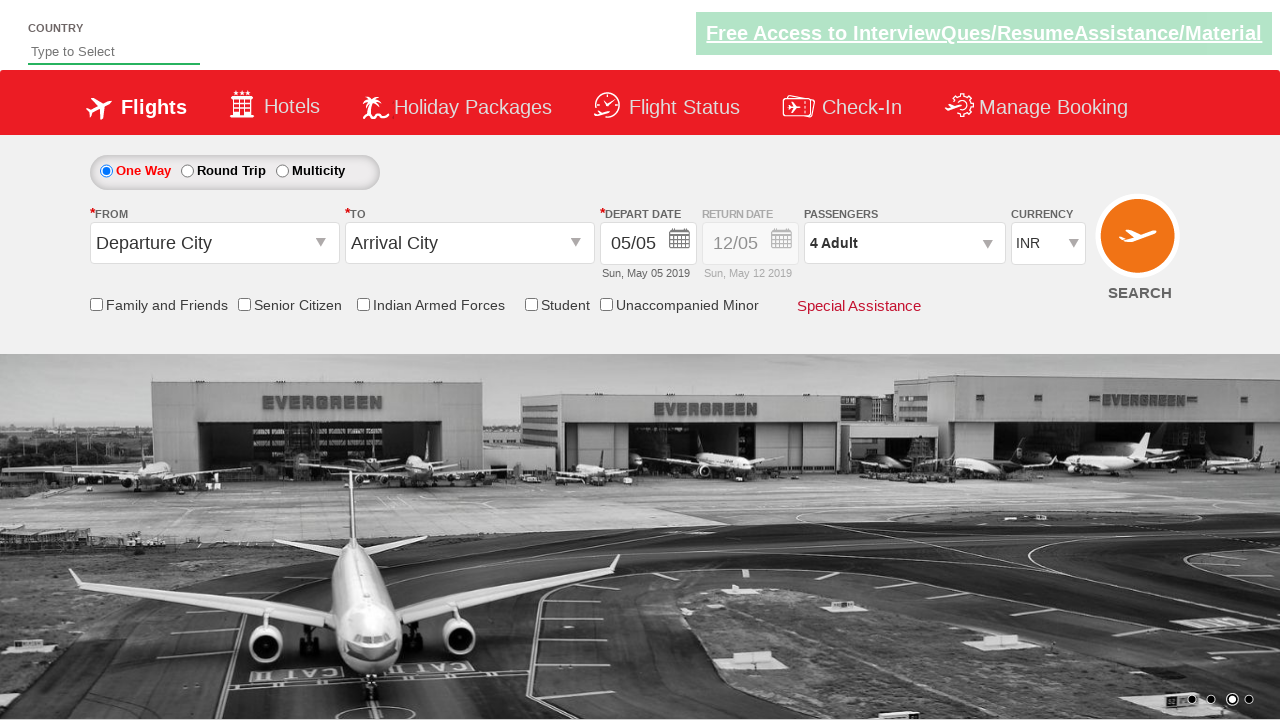